Tests hover functionality by hovering over a menu item

Starting URL: https://demoqa.com/menu#

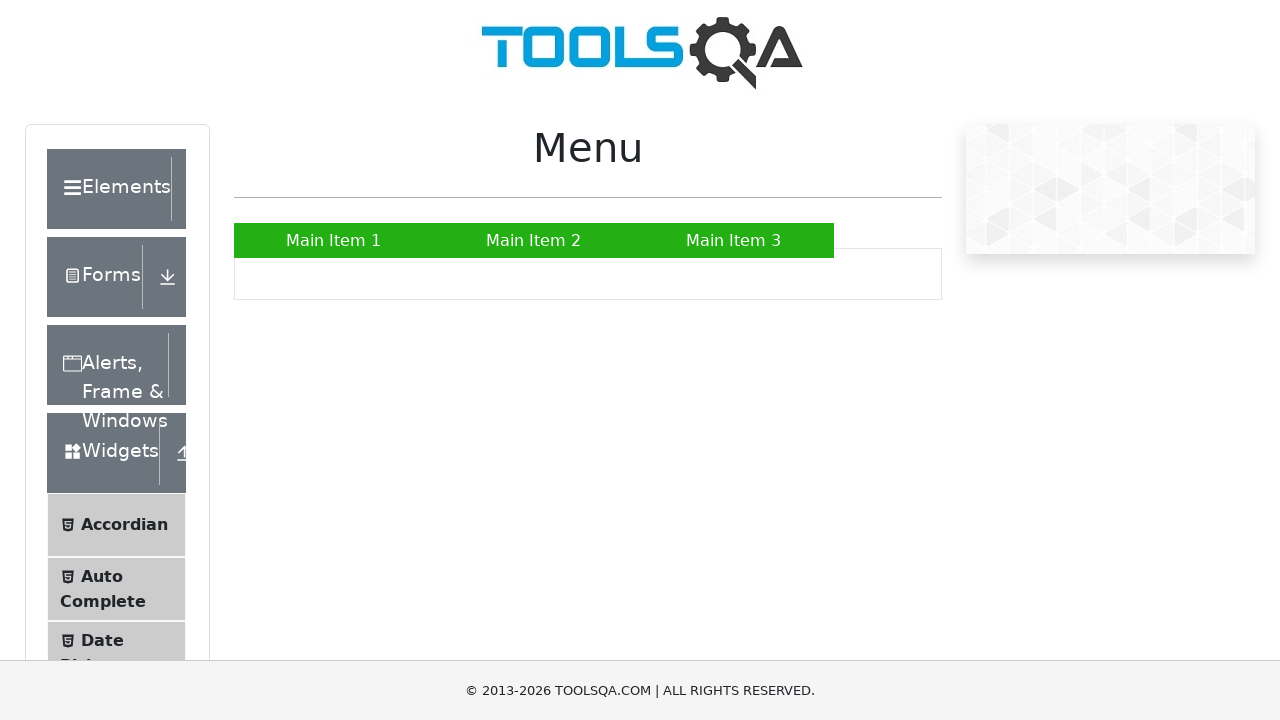

Navigated to https://demoqa.com/menu#
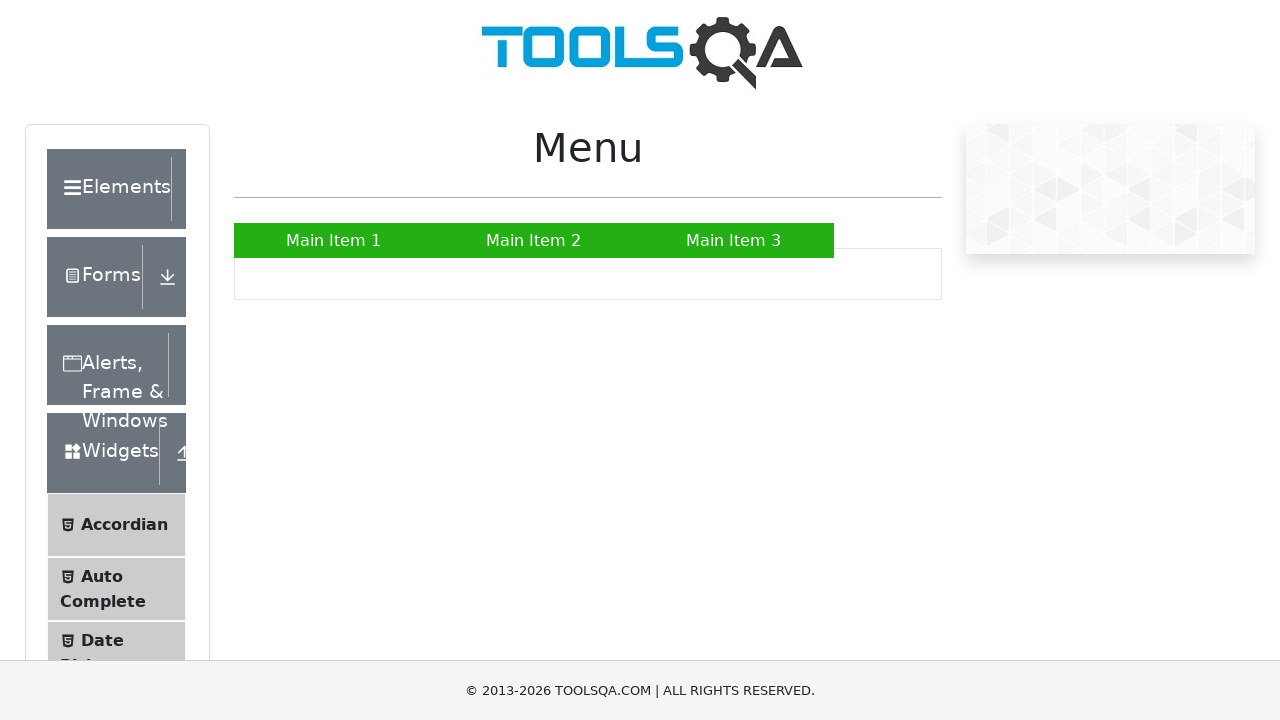

Hovered over 'Main Item 2' menu link at (534, 240) on internal:role=link[name="Main Item 2"i]
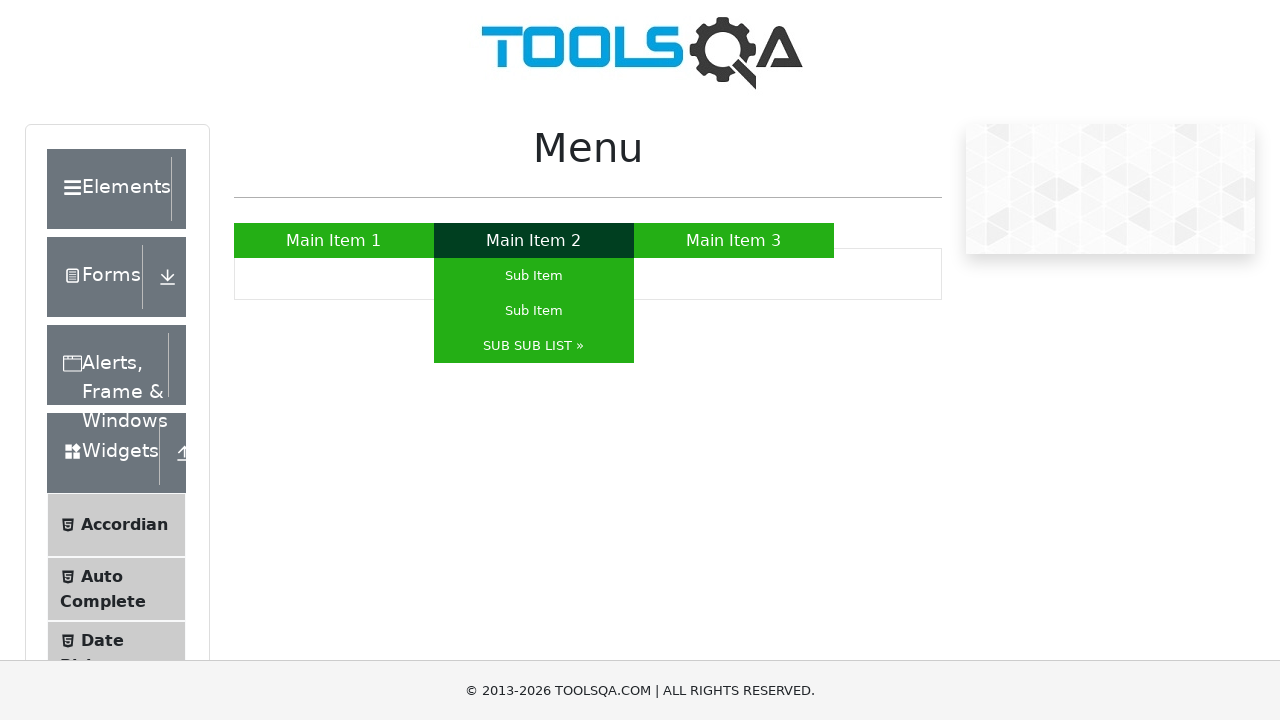

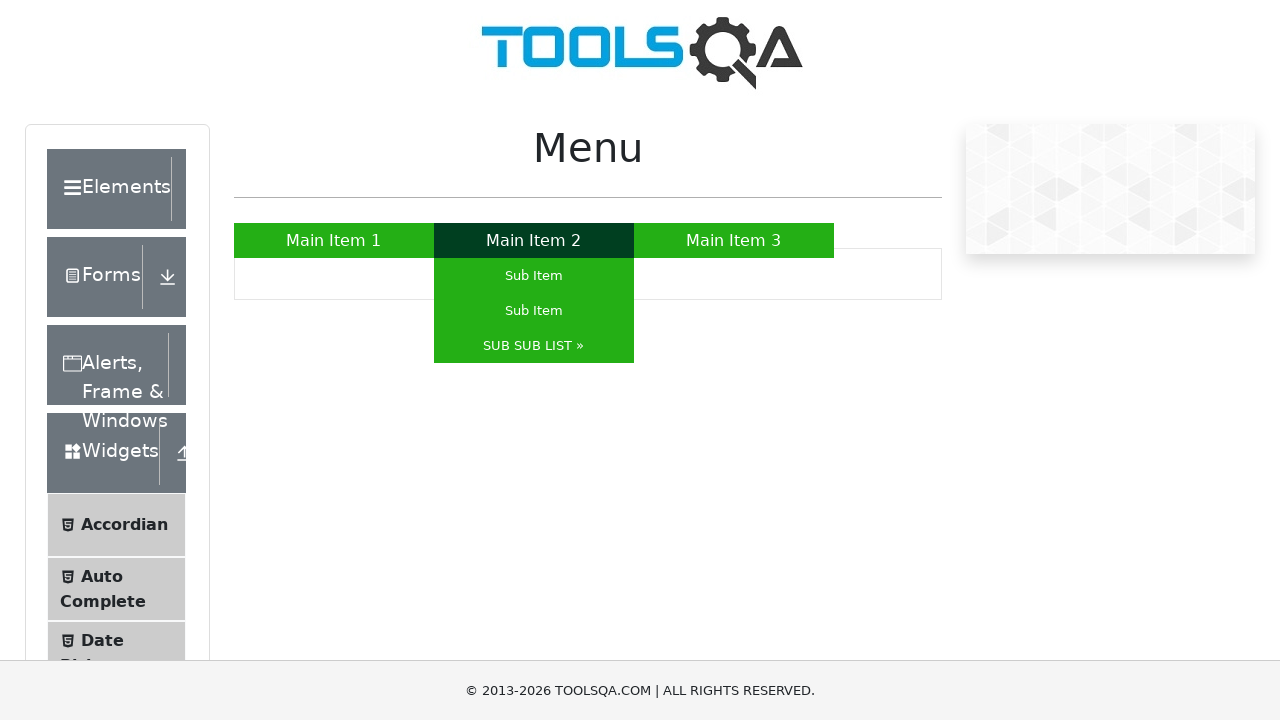